Tests editable/searchable dropdown by typing country names and selecting from filtered results, verifying each selection is displayed correctly.

Starting URL: https://react.semantic-ui.com/maximize/dropdown-example-search-selection/

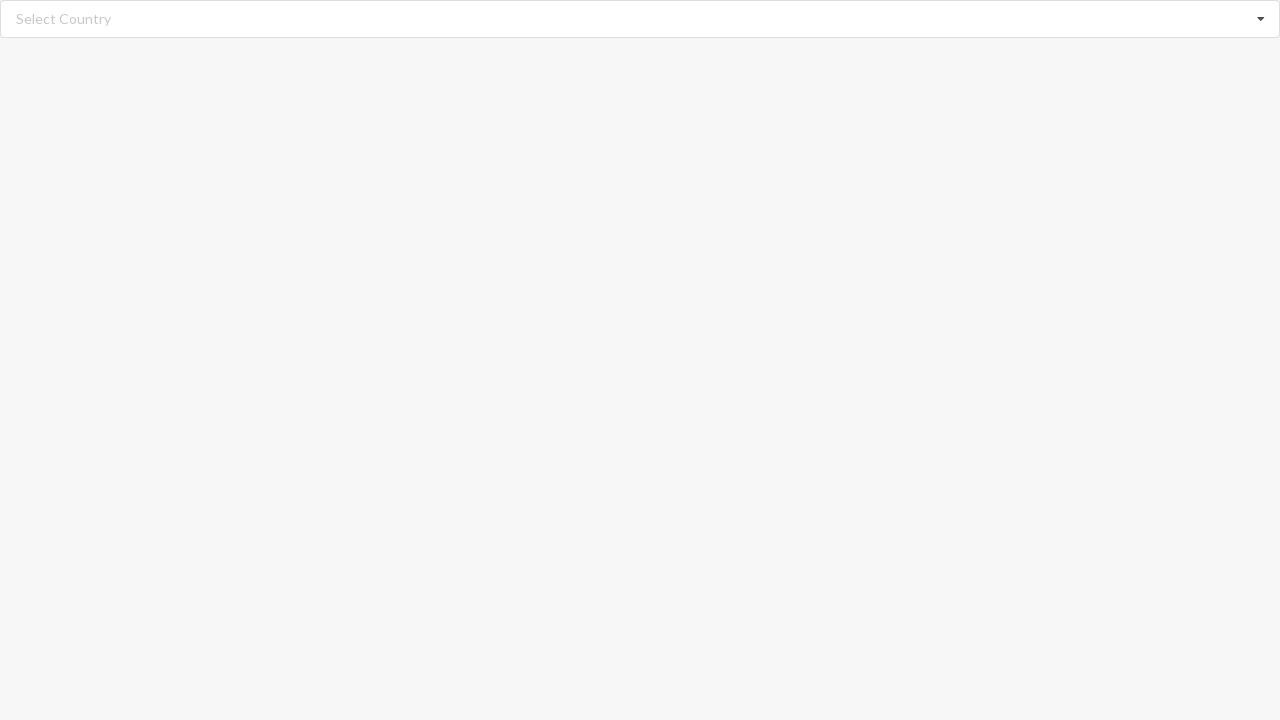

Cleared search input field on input.search
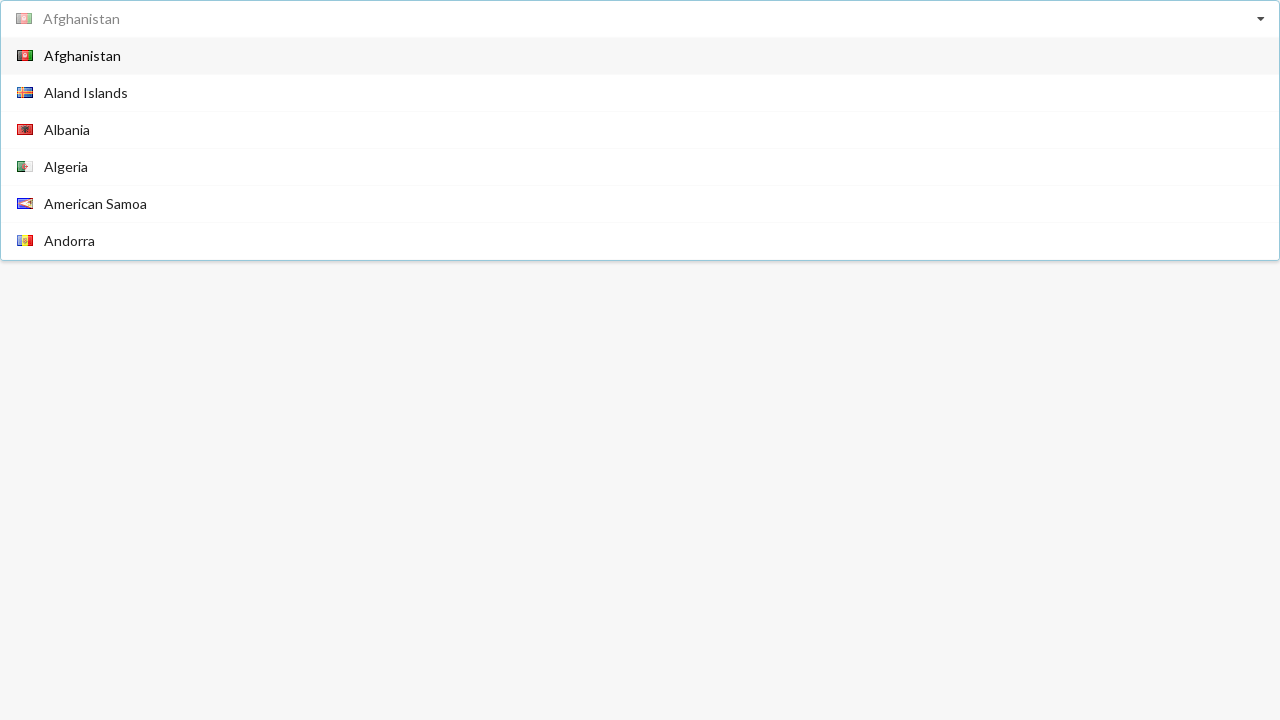

Typed 'Algeria' in search field on input.search
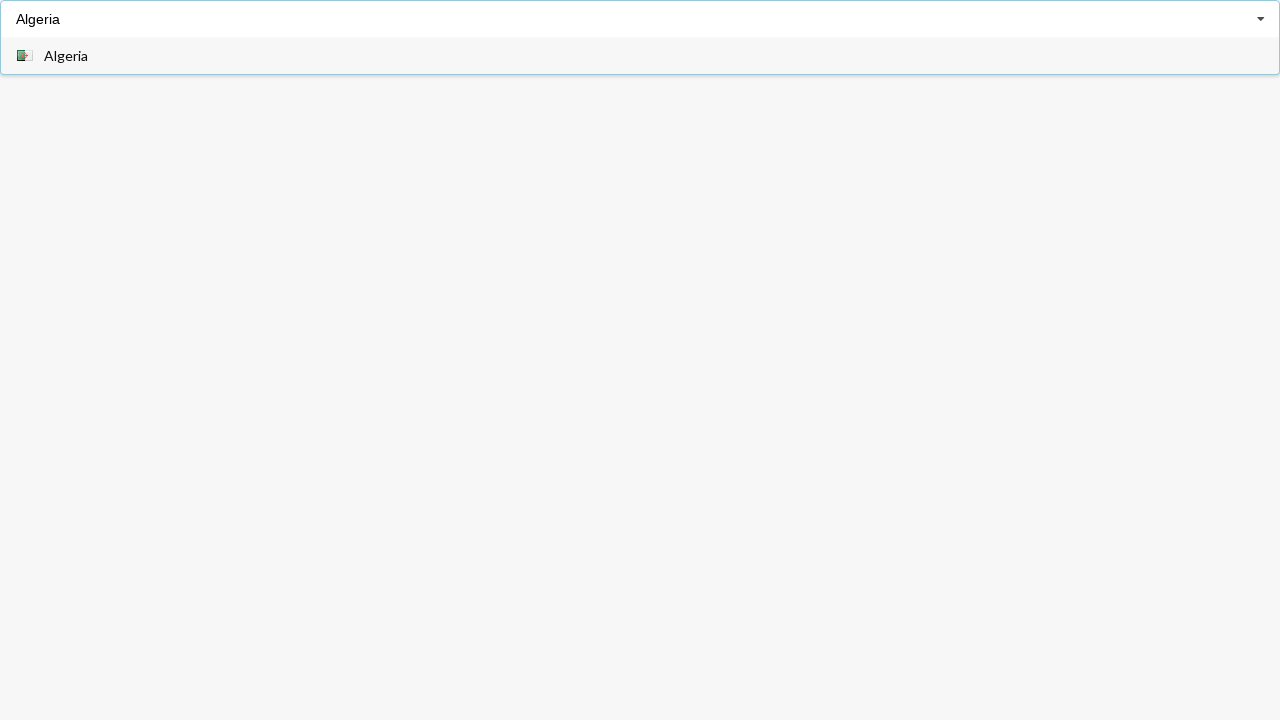

Filtered dropdown items loaded for 'Algeria'
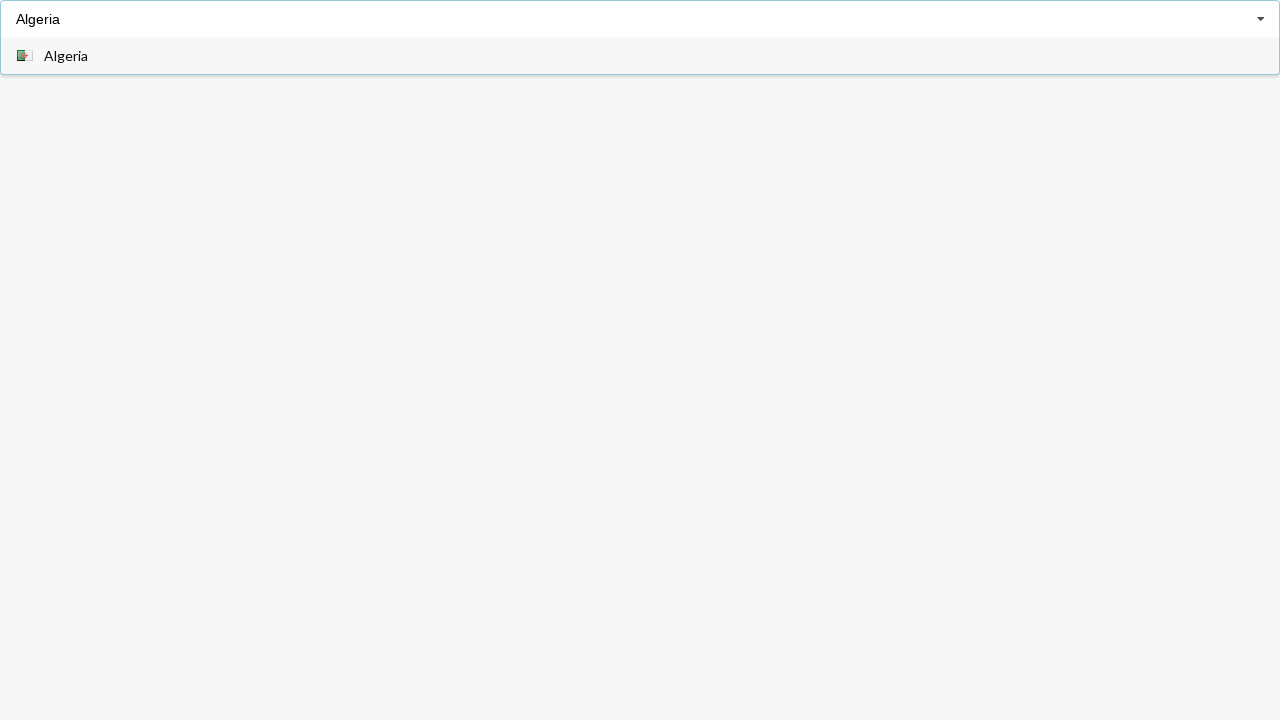

Clicked on 'Algeria' option at (66, 56) on div.item span:has-text('Algeria')
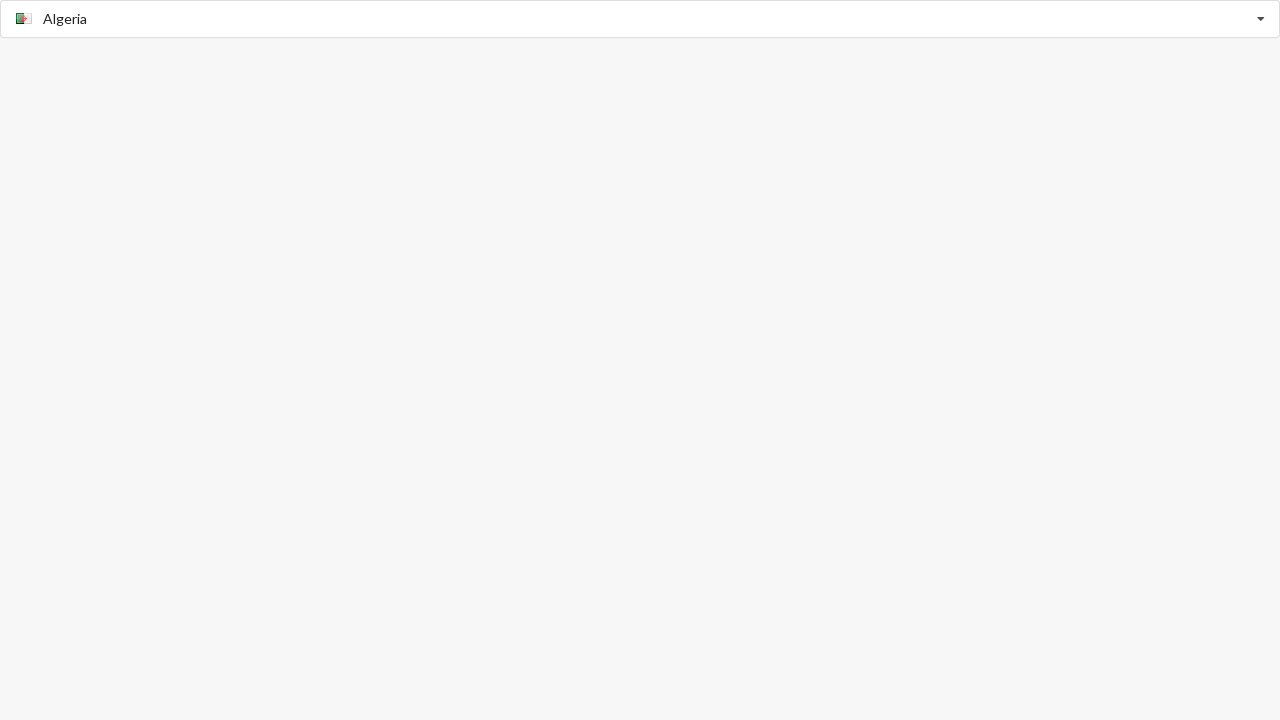

Verified 'Algeria' is selected and displayed
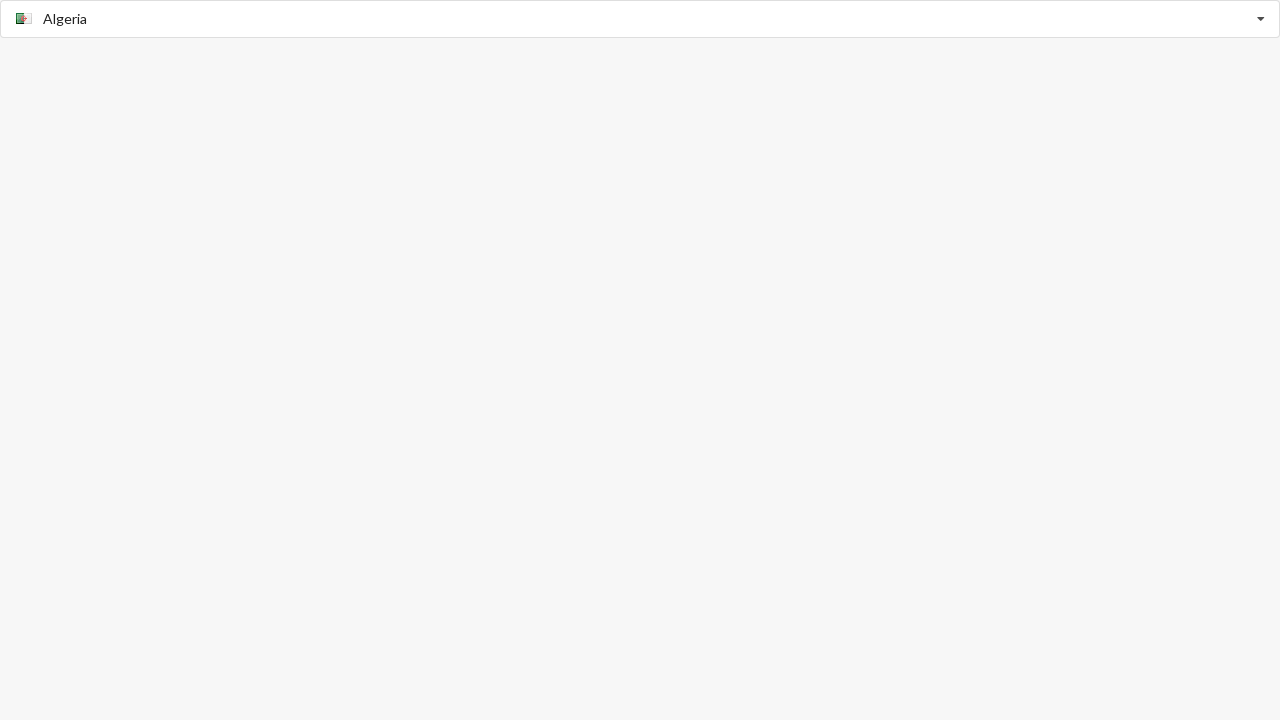

Cleared search input field on input.search
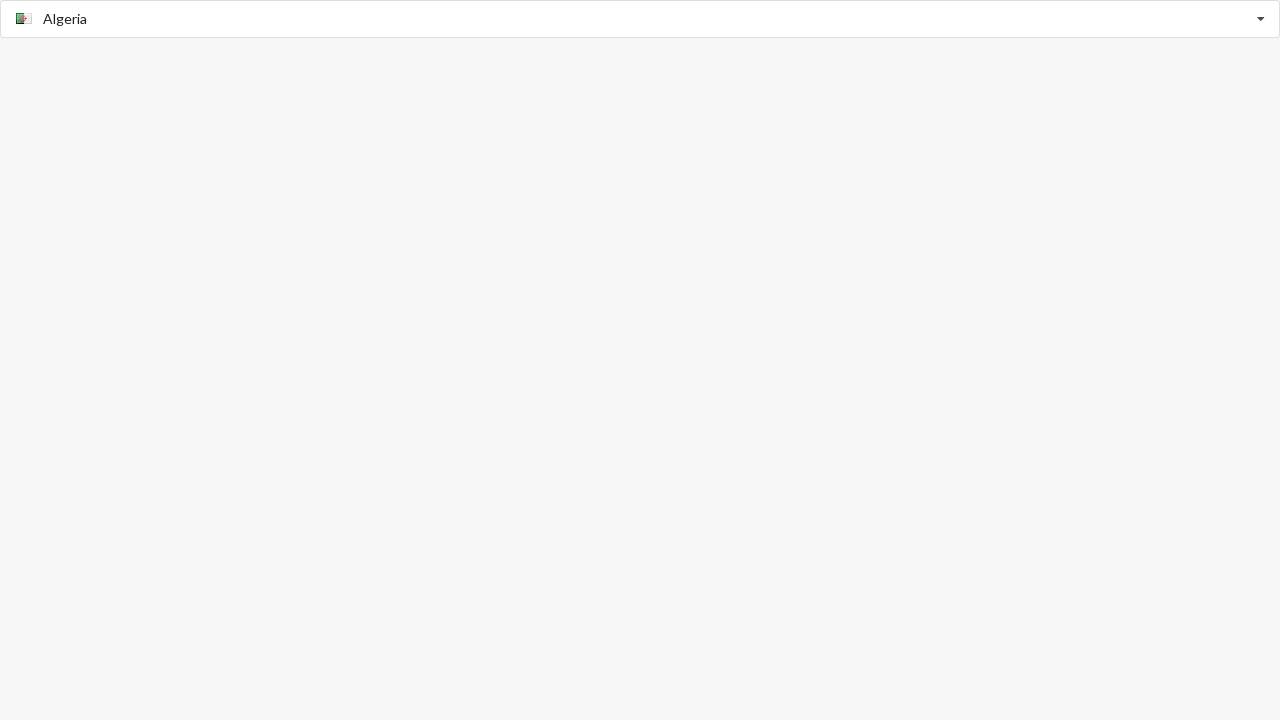

Typed 'Australia' in search field on input.search
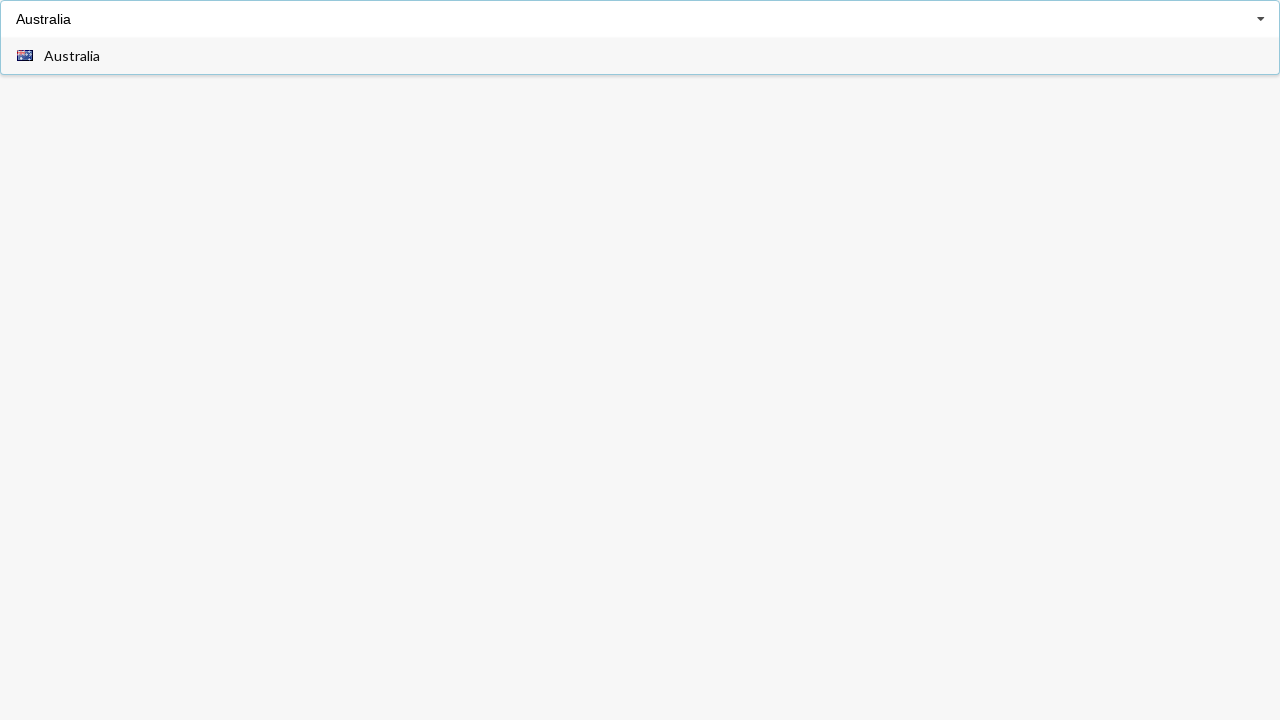

Filtered dropdown items loaded for 'Australia'
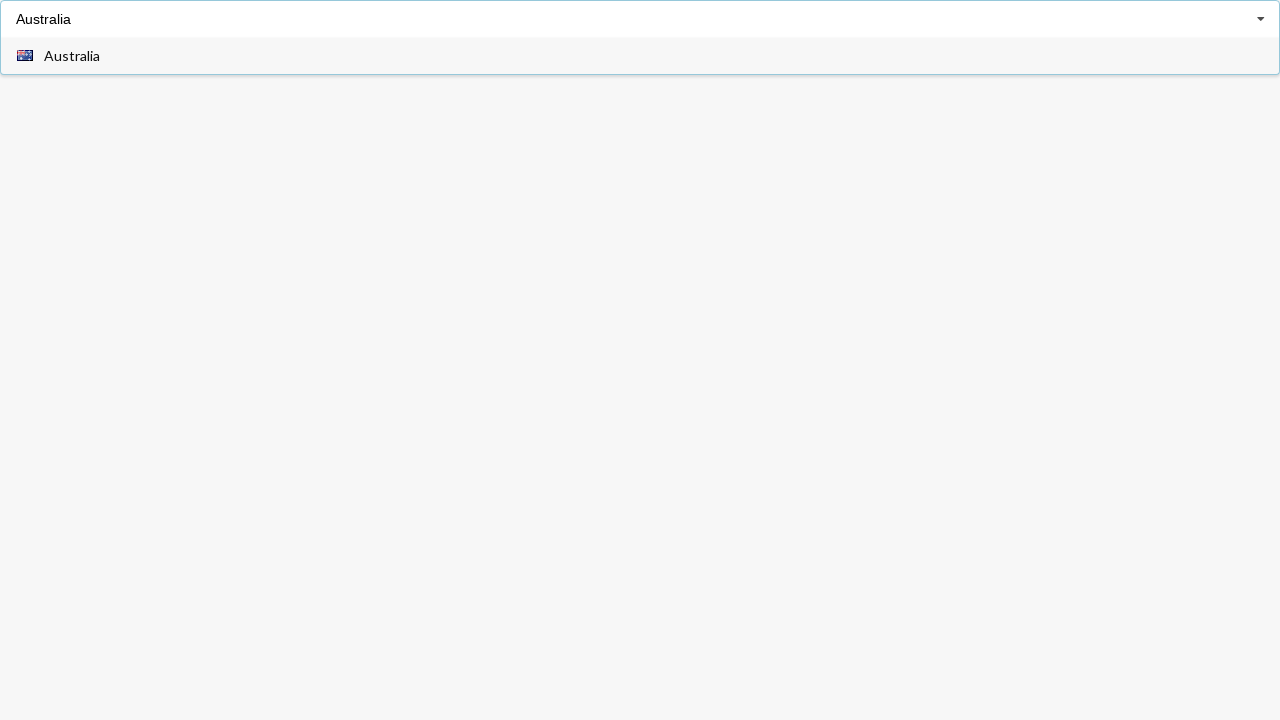

Clicked on 'Australia' option at (72, 56) on div.item span:has-text('Australia')
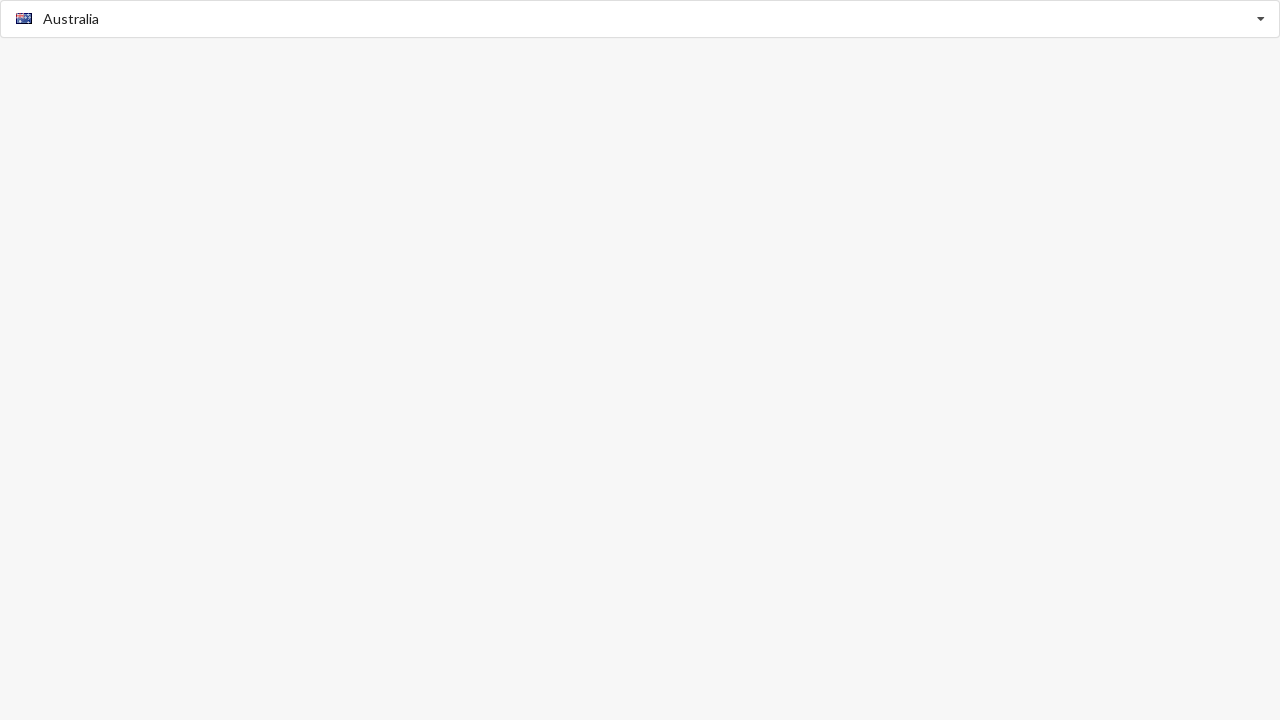

Verified 'Australia' is selected and displayed
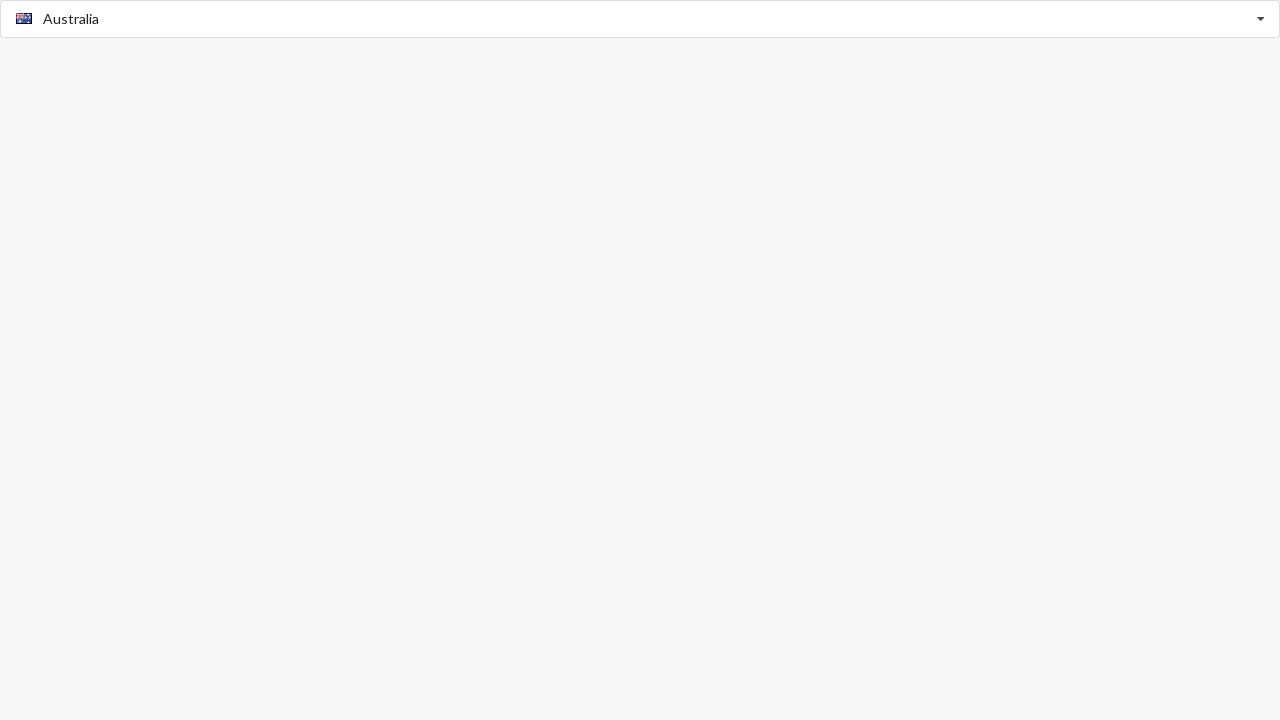

Cleared search input field on input.search
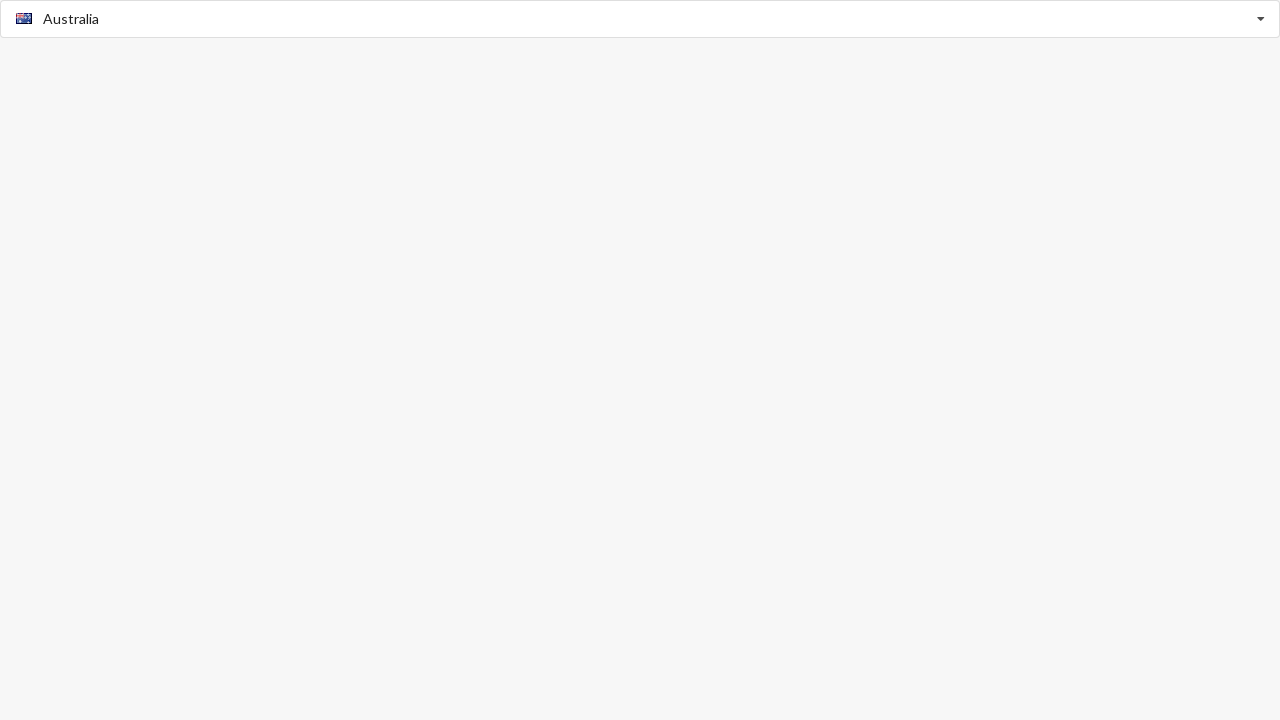

Typed 'Belgium' in search field on input.search
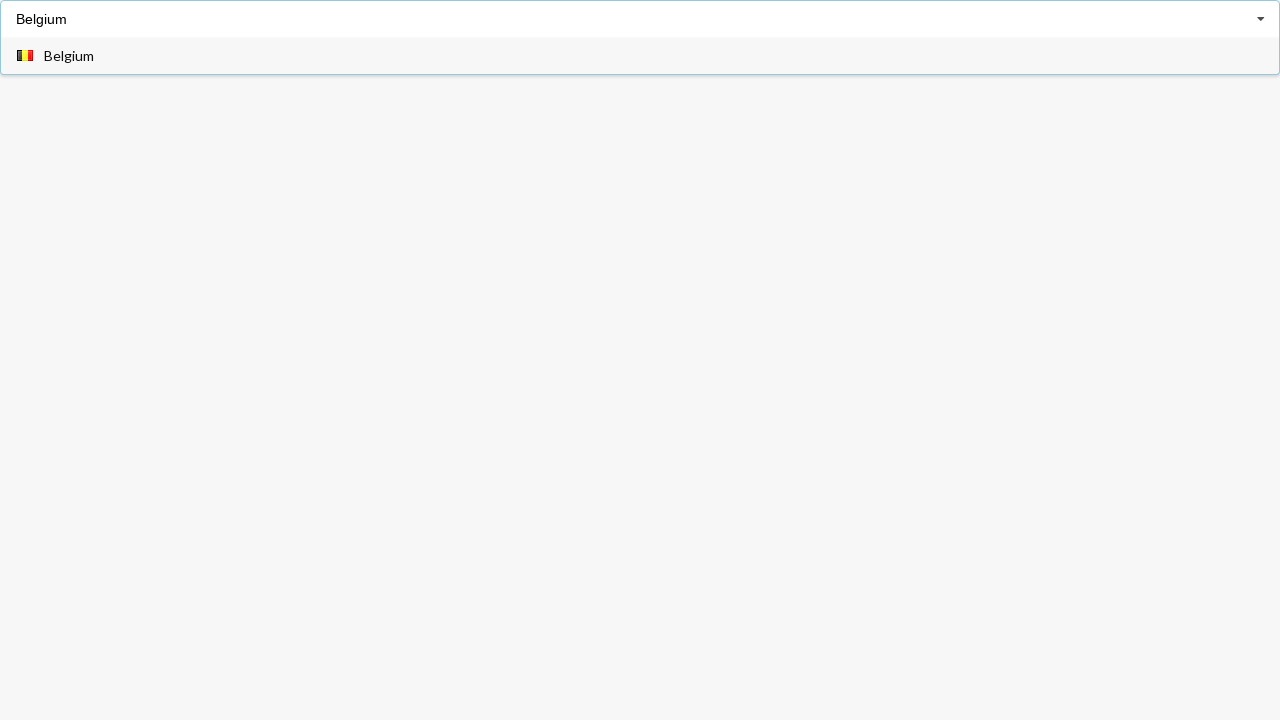

Filtered dropdown items loaded for 'Belgium'
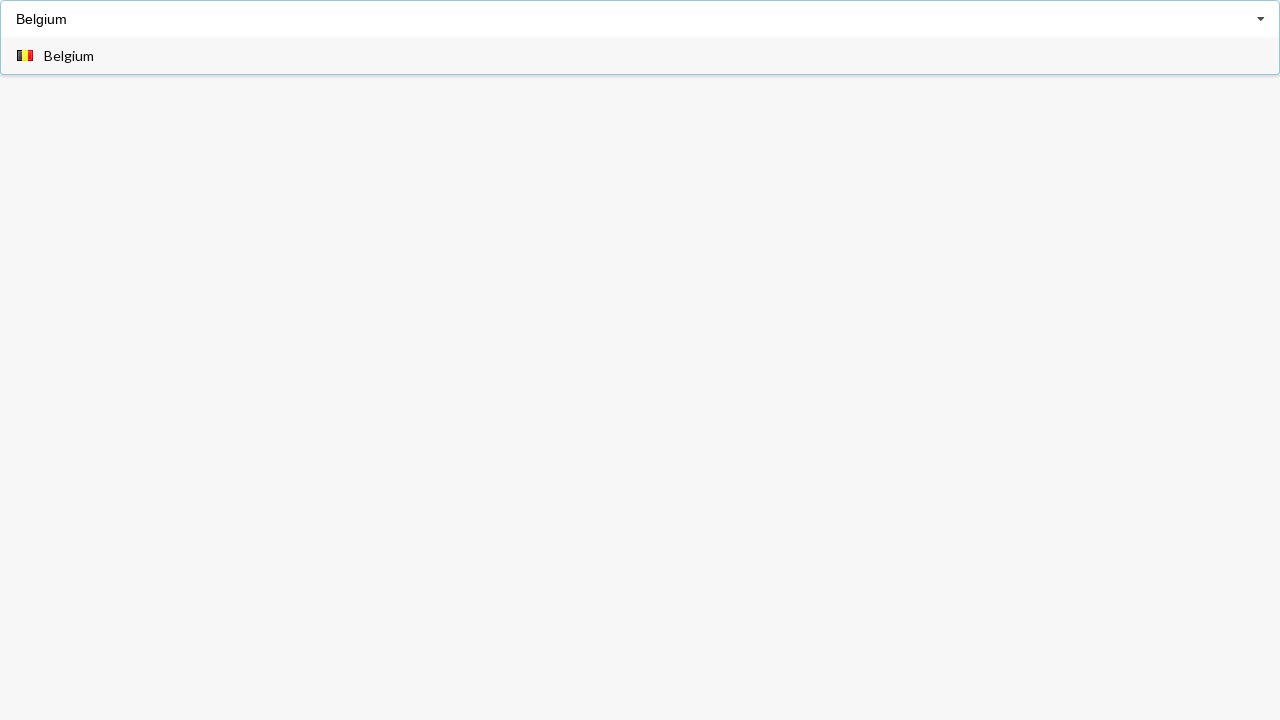

Clicked on 'Belgium' option at (69, 56) on div.item span:has-text('Belgium')
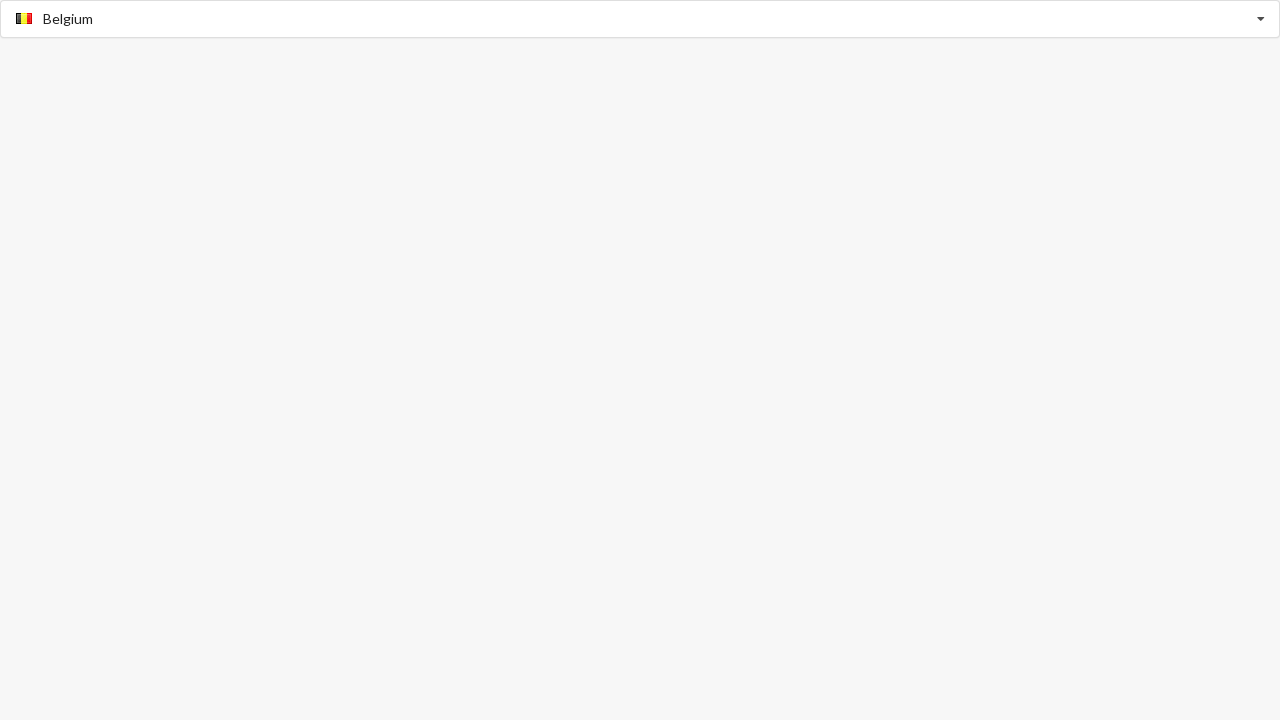

Verified 'Belgium' is selected and displayed
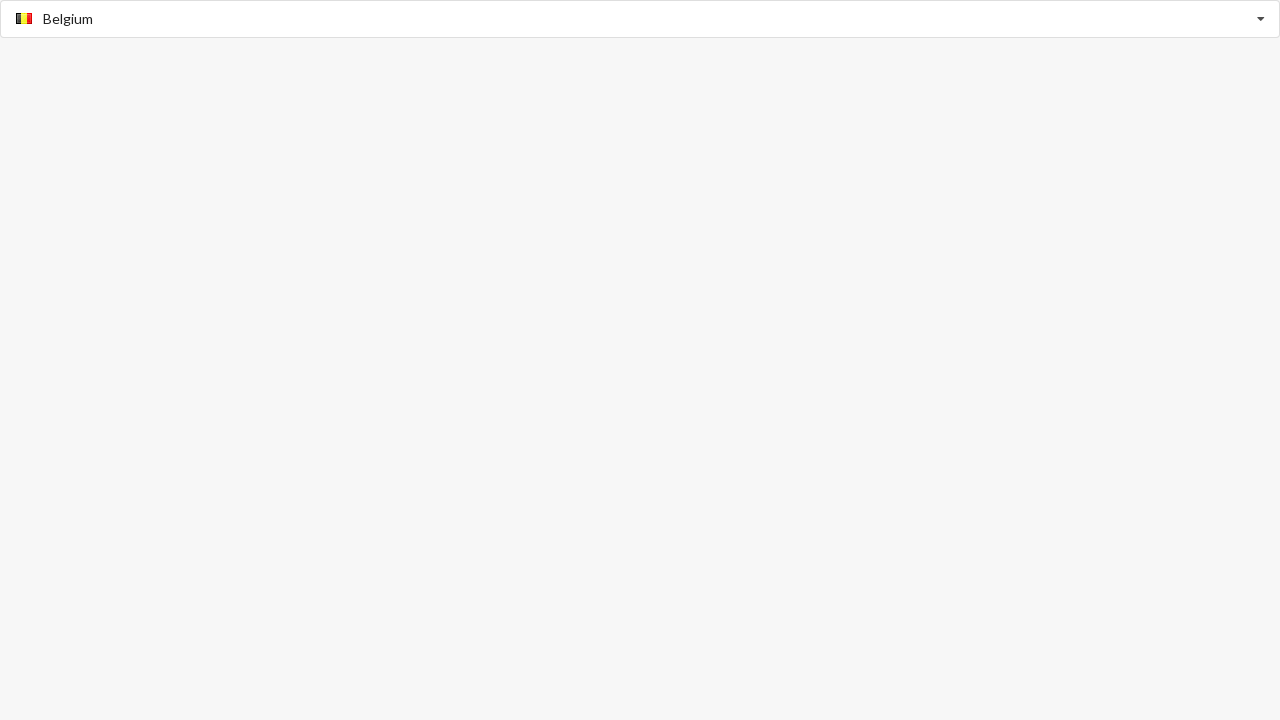

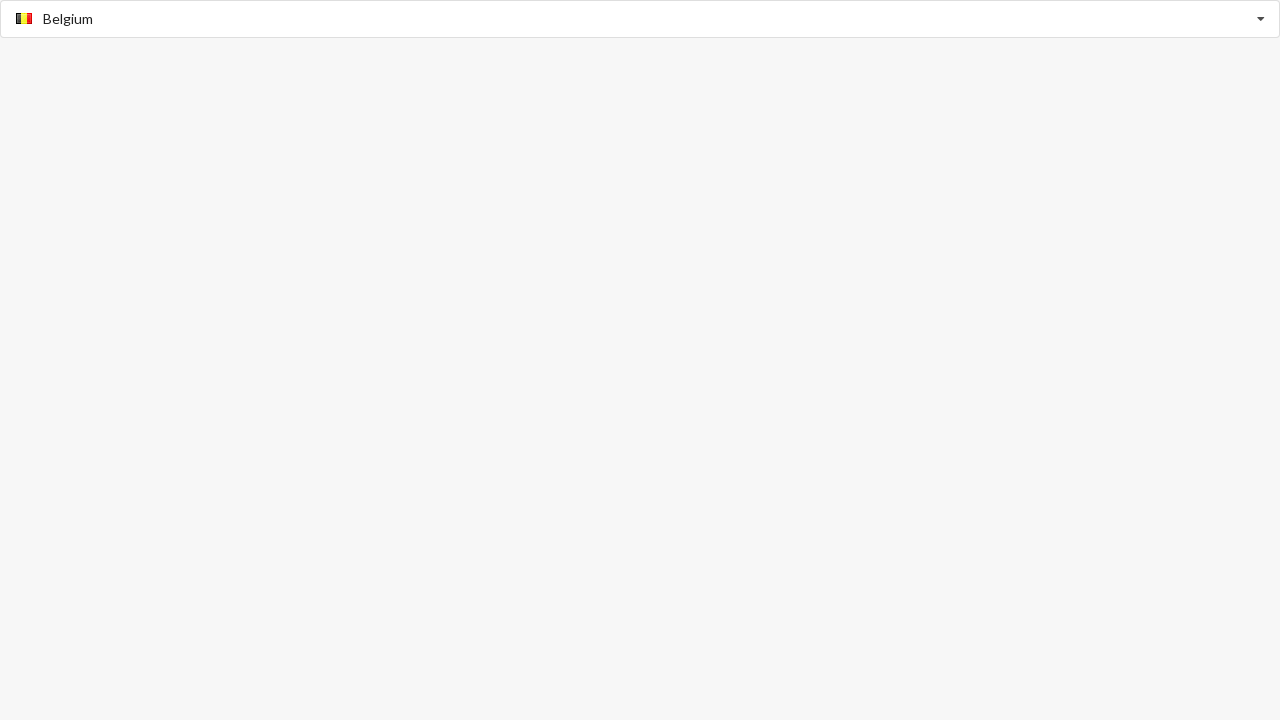